Tests that a todo item is removed when edited to an empty string.

Starting URL: https://demo.playwright.dev/todomvc

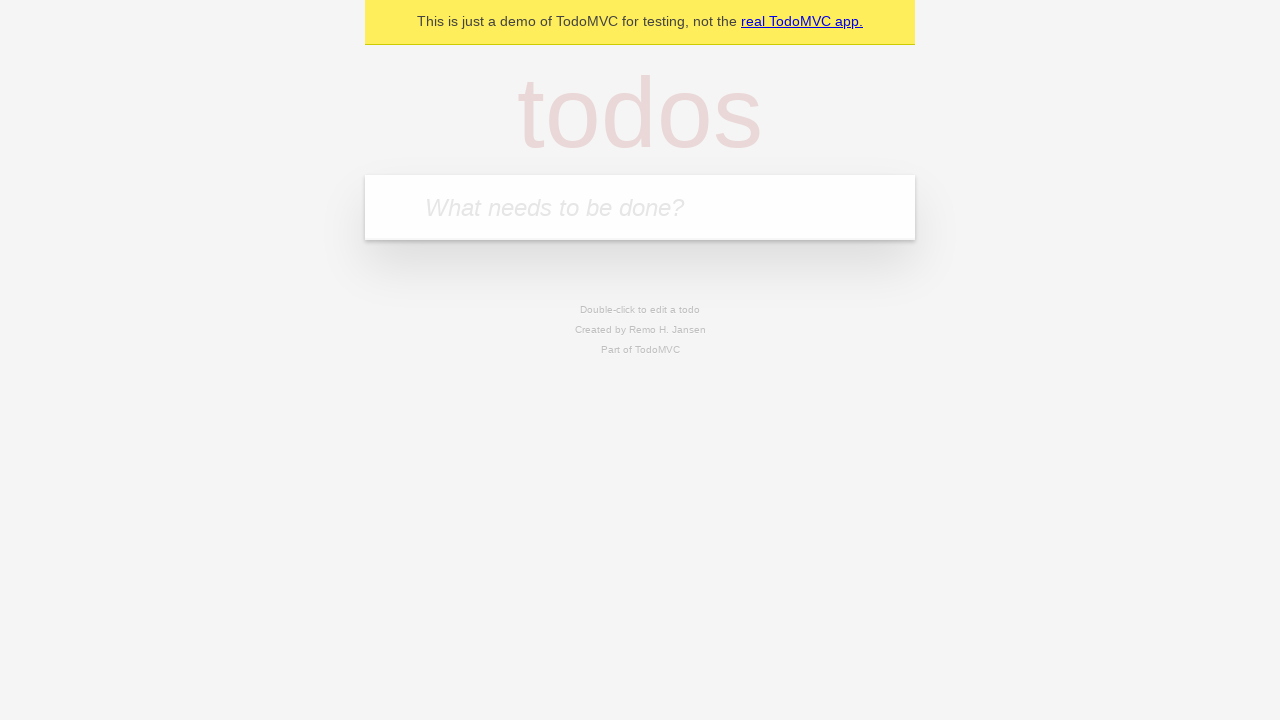

Filled todo input with 'buy some cheese' on internal:attr=[placeholder="What needs to be done?"i]
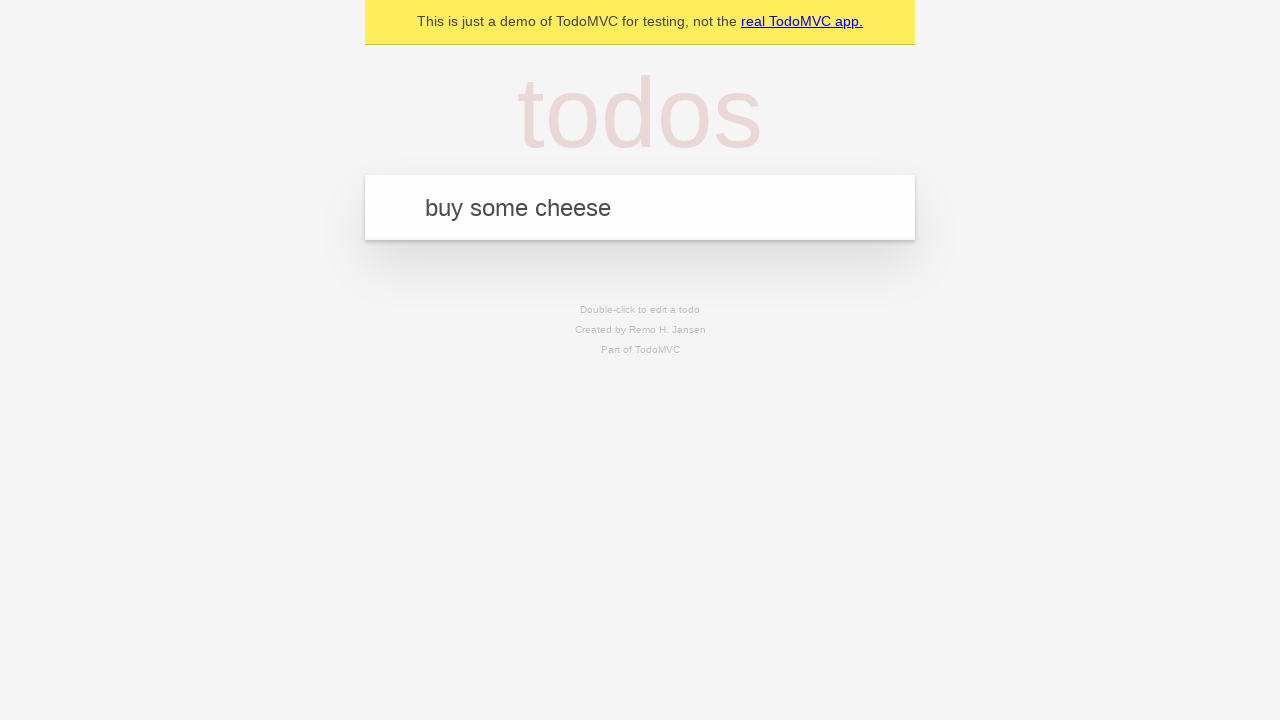

Pressed Enter to add first todo on internal:attr=[placeholder="What needs to be done?"i]
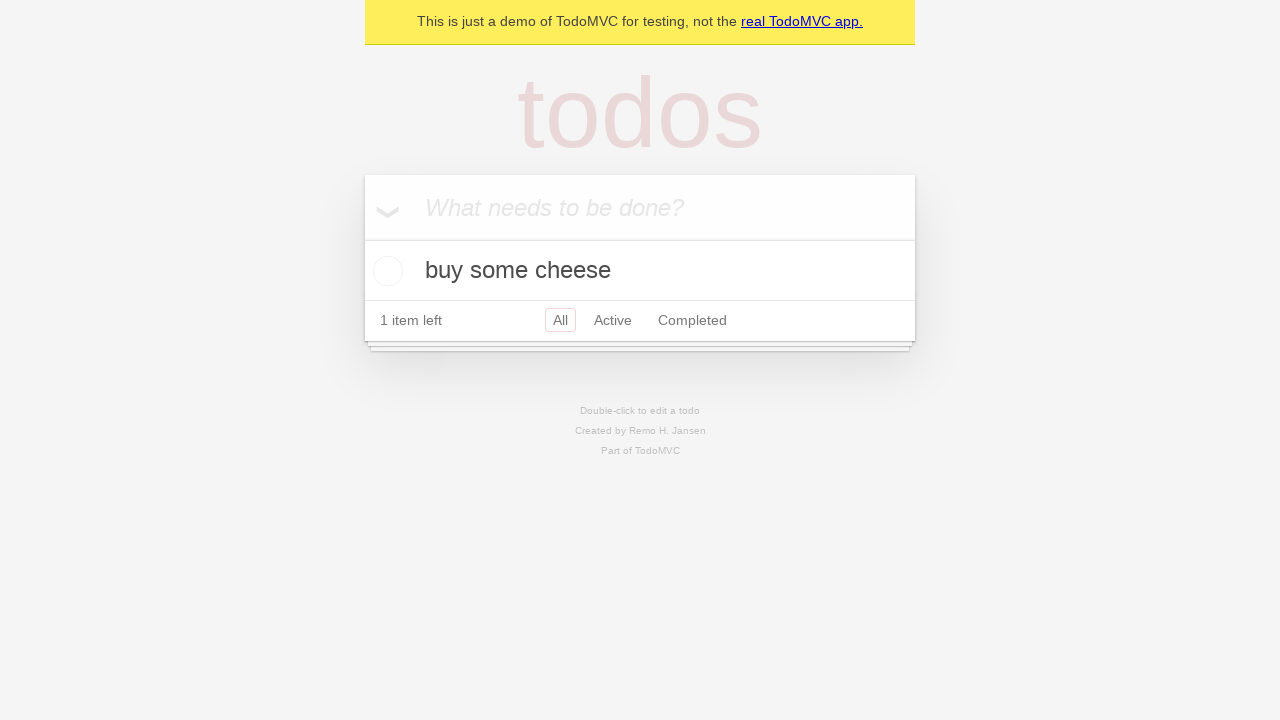

Filled todo input with 'feed the cat' on internal:attr=[placeholder="What needs to be done?"i]
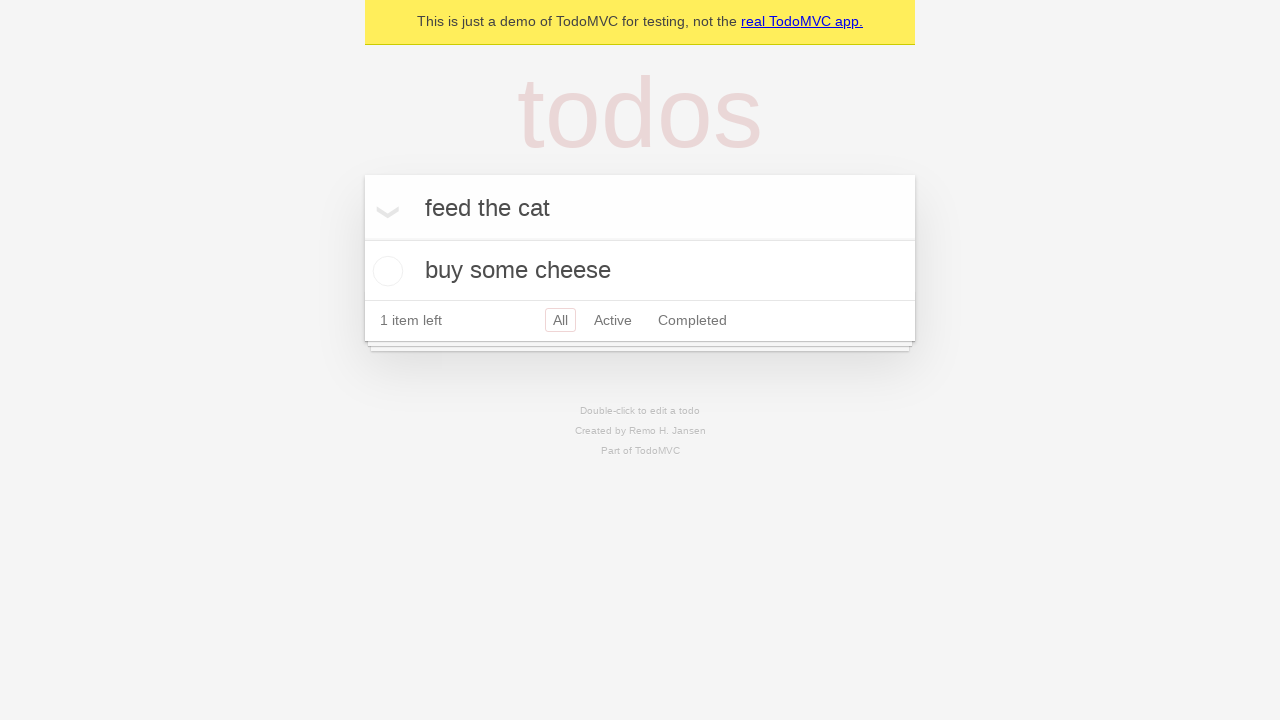

Pressed Enter to add second todo on internal:attr=[placeholder="What needs to be done?"i]
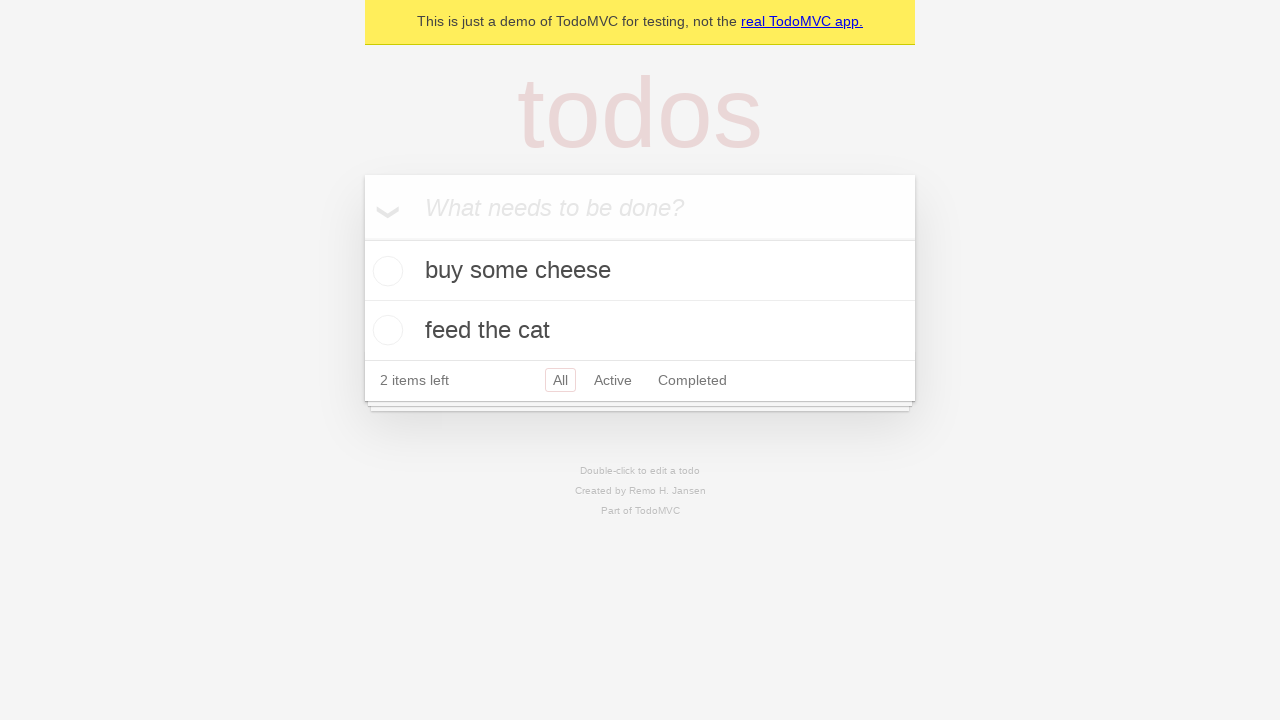

Filled todo input with 'book a doctors appointment' on internal:attr=[placeholder="What needs to be done?"i]
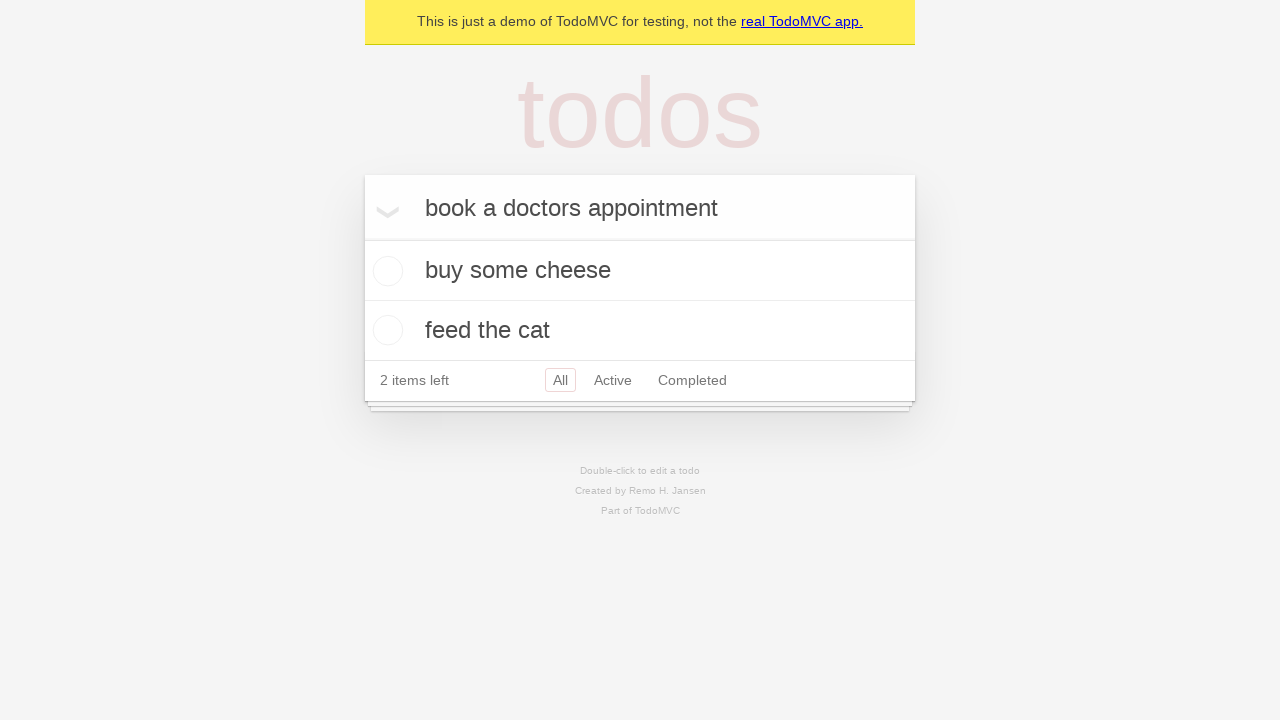

Pressed Enter to add third todo on internal:attr=[placeholder="What needs to be done?"i]
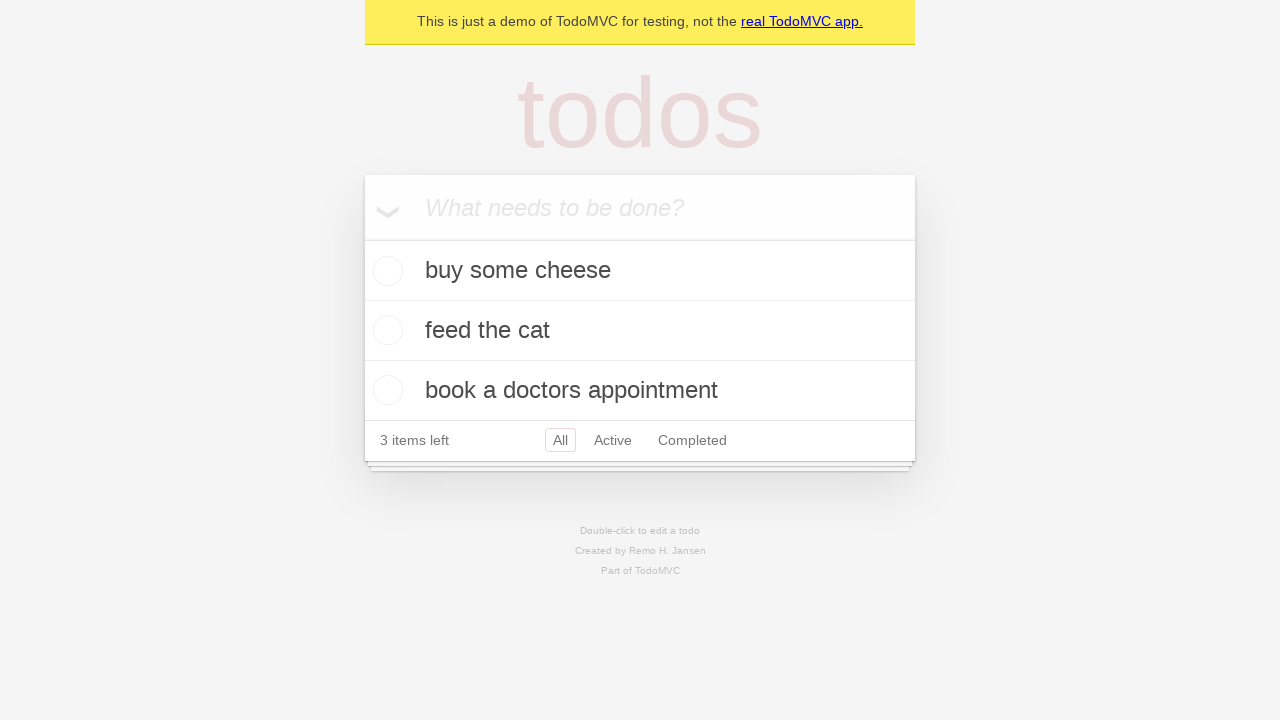

Double-clicked second todo item to enter edit mode at (640, 331) on internal:testid=[data-testid="todo-item"s] >> nth=1
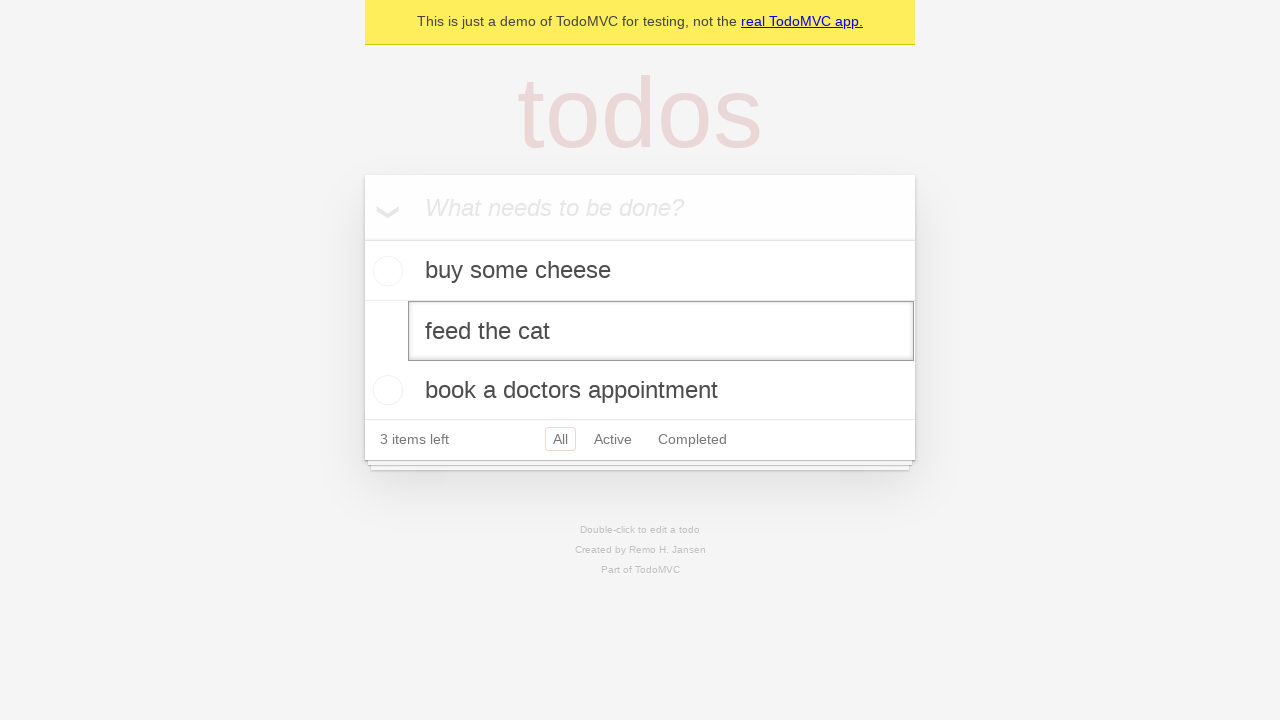

Cleared the text in the edit field on internal:testid=[data-testid="todo-item"s] >> nth=1 >> internal:role=textbox[nam
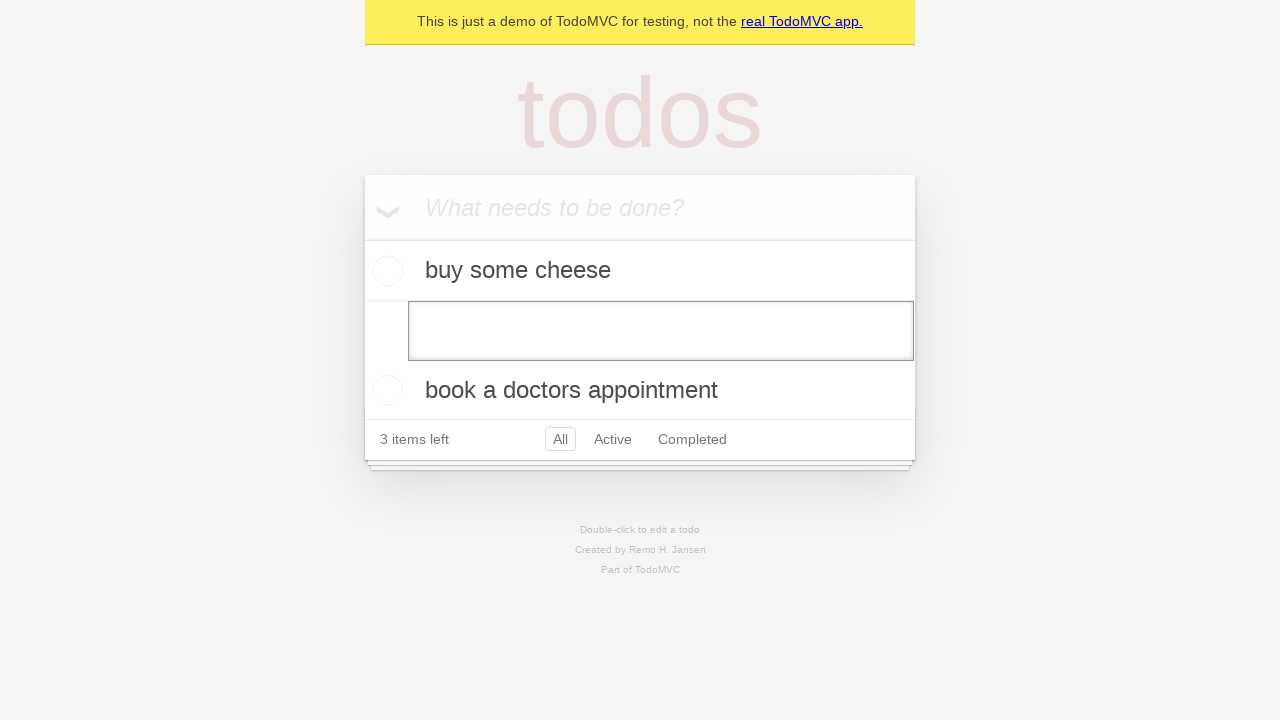

Pressed Enter to submit empty text, removing the todo item on internal:testid=[data-testid="todo-item"s] >> nth=1 >> internal:role=textbox[nam
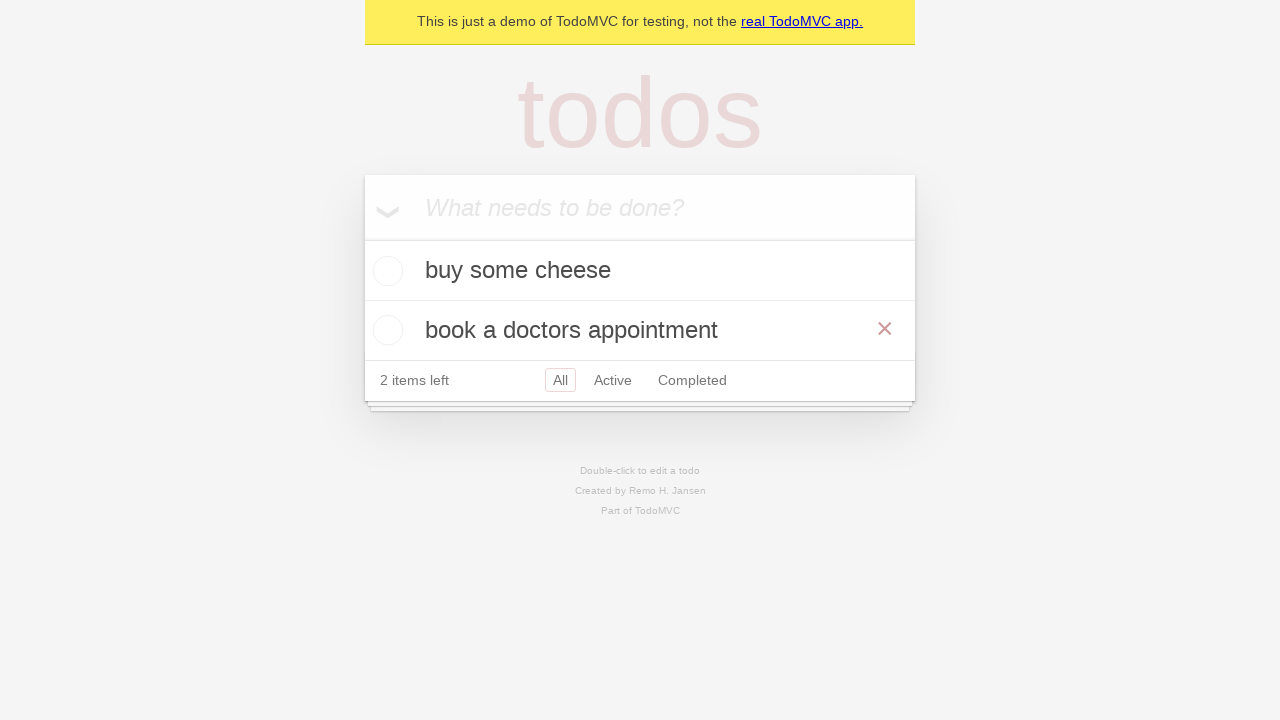

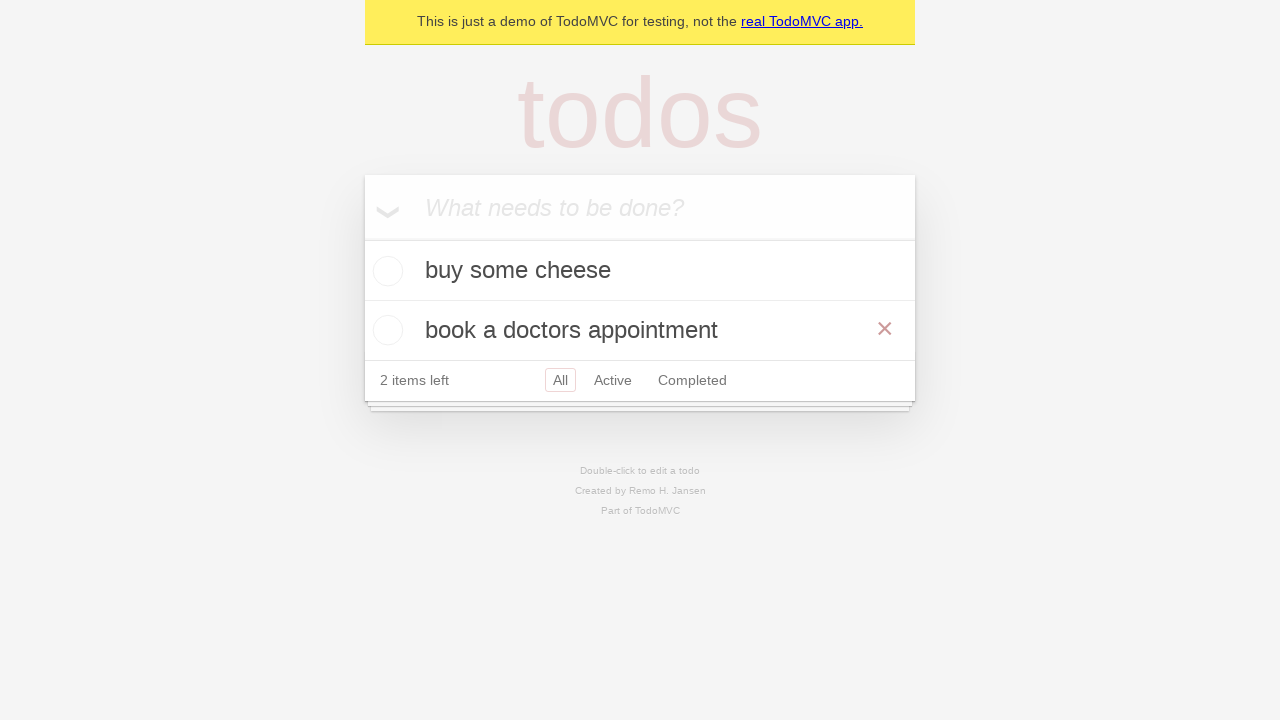